Tests the scientific calculator on calculator.net by clicking number buttons (1-9) and multiplication buttons to calculate 1*2*3*4*5*6*7*8*9 (factorial of 9), then reads the result from the display.

Starting URL: https://www.calculator.net/

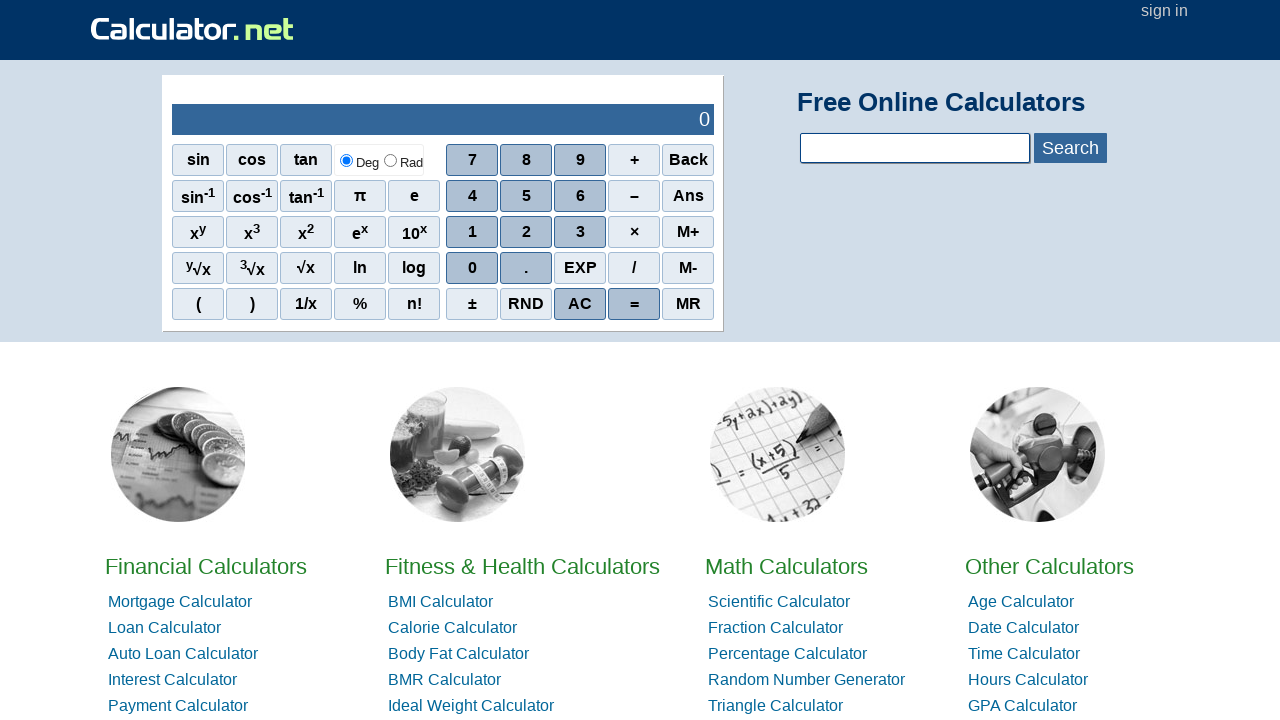

Clicked number button 1 at (472, 232) on xpath=/html[1]/body[1]/div[3]/div[1]/table[1]/tbody[1]/tr[1]/td[1]/table[1]/tbod
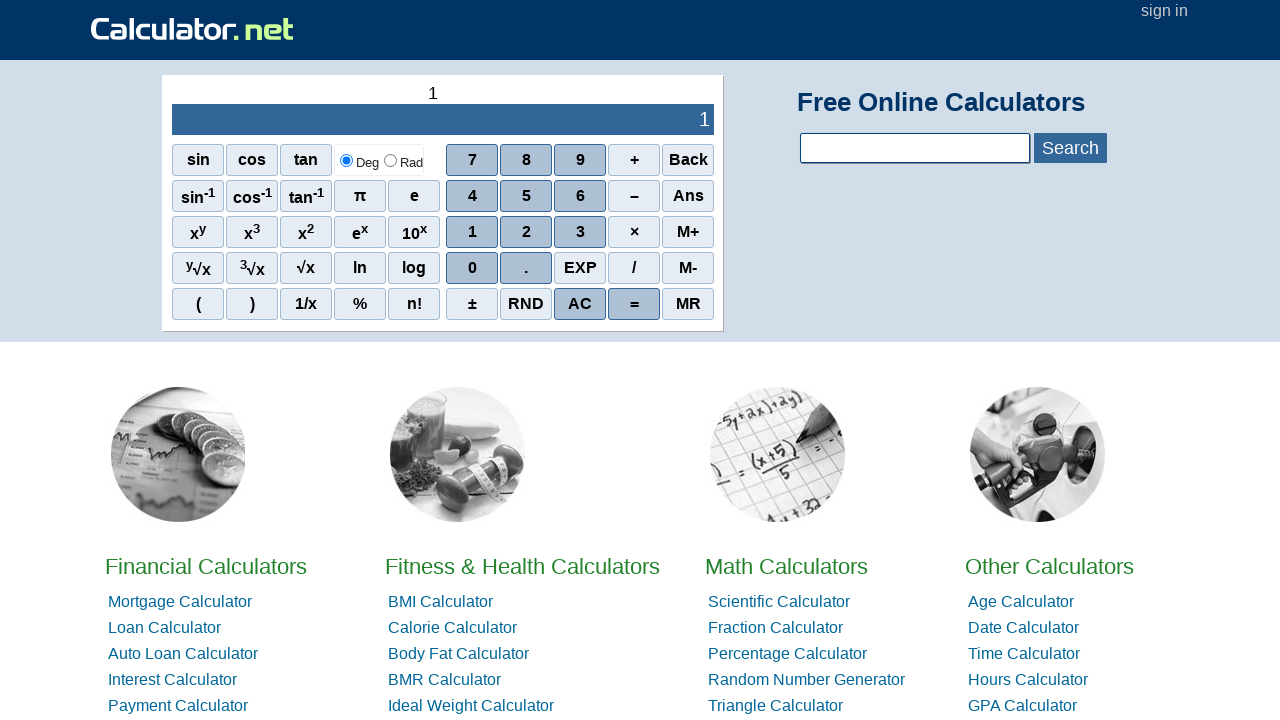

Clicked multiply button after 1 at (634, 232) on xpath=/html[1]/body[1]/div[3]/div[1]/table[1]/tbody[1]/tr[1]/td[1]/table[1]/tbod
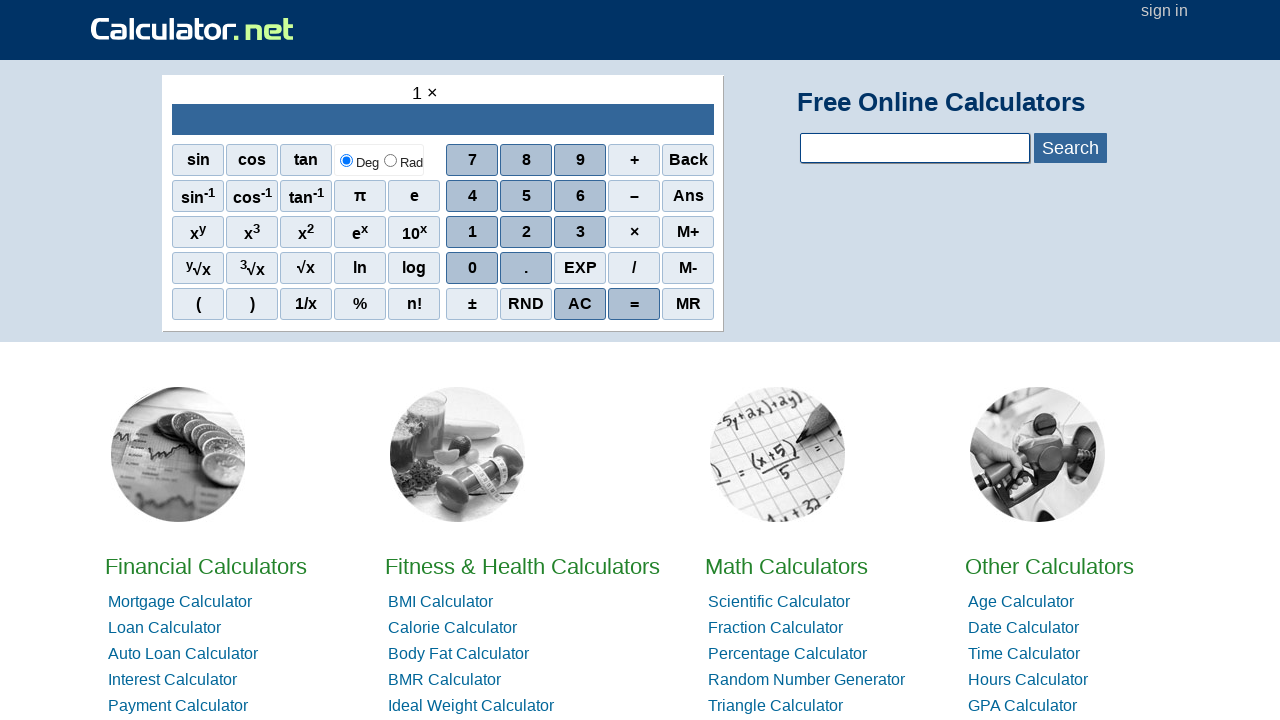

Clicked number button 2 at (526, 232) on xpath=/html[1]/body[1]/div[3]/div[1]/table[1]/tbody[1]/tr[1]/td[1]/table[1]/tbod
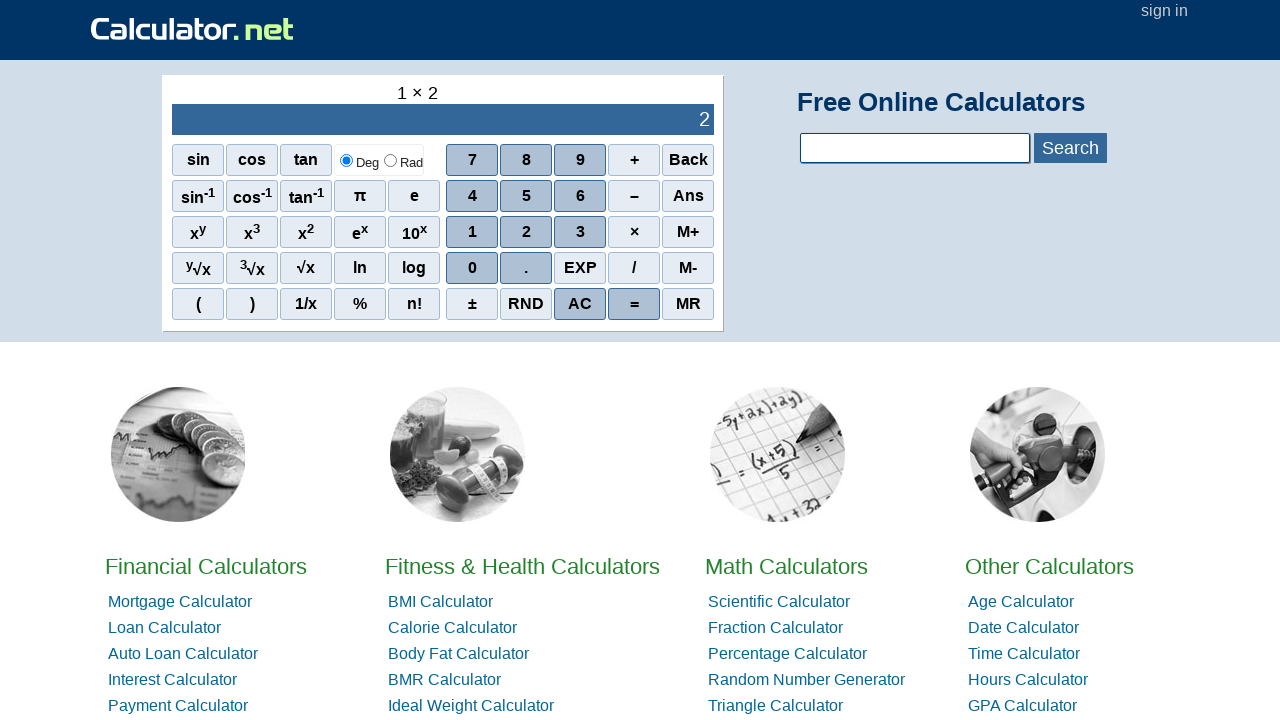

Clicked multiply button after 2 at (634, 232) on xpath=/html[1]/body[1]/div[3]/div[1]/table[1]/tbody[1]/tr[1]/td[1]/table[1]/tbod
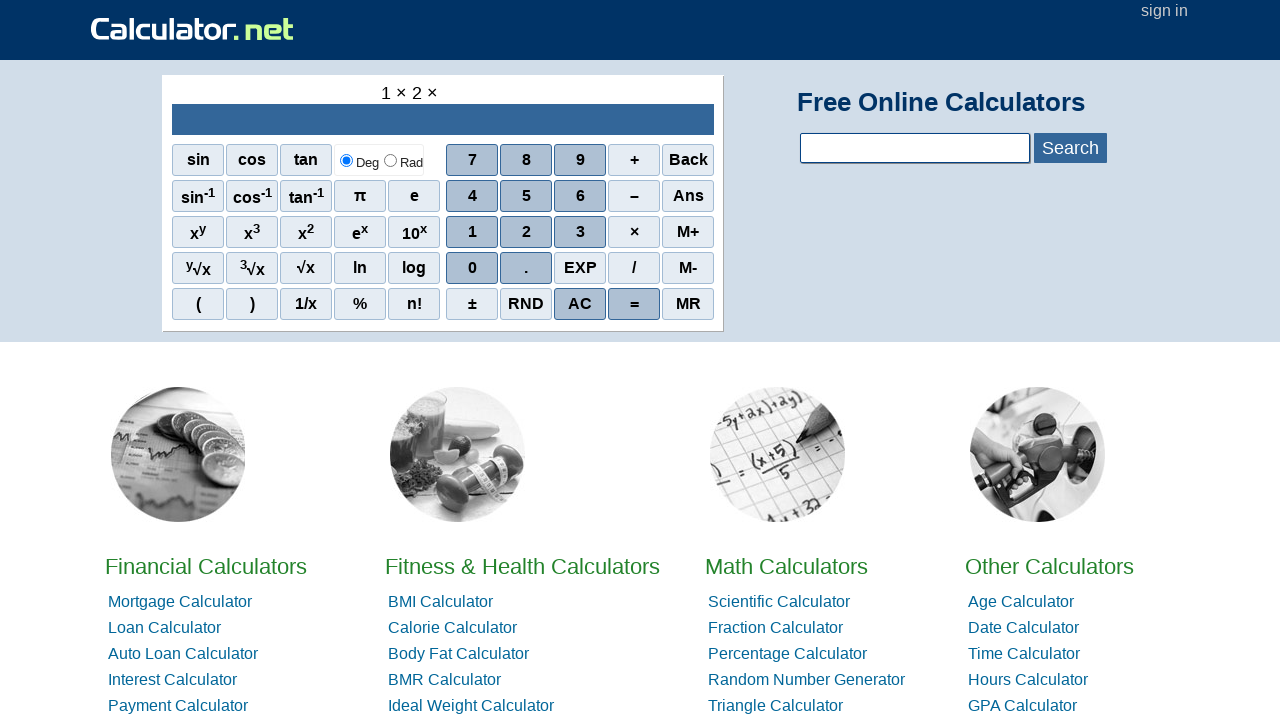

Clicked number button 3 at (580, 232) on xpath=/html[1]/body[1]/div[3]/div[1]/table[1]/tbody[1]/tr[1]/td[1]/table[1]/tbod
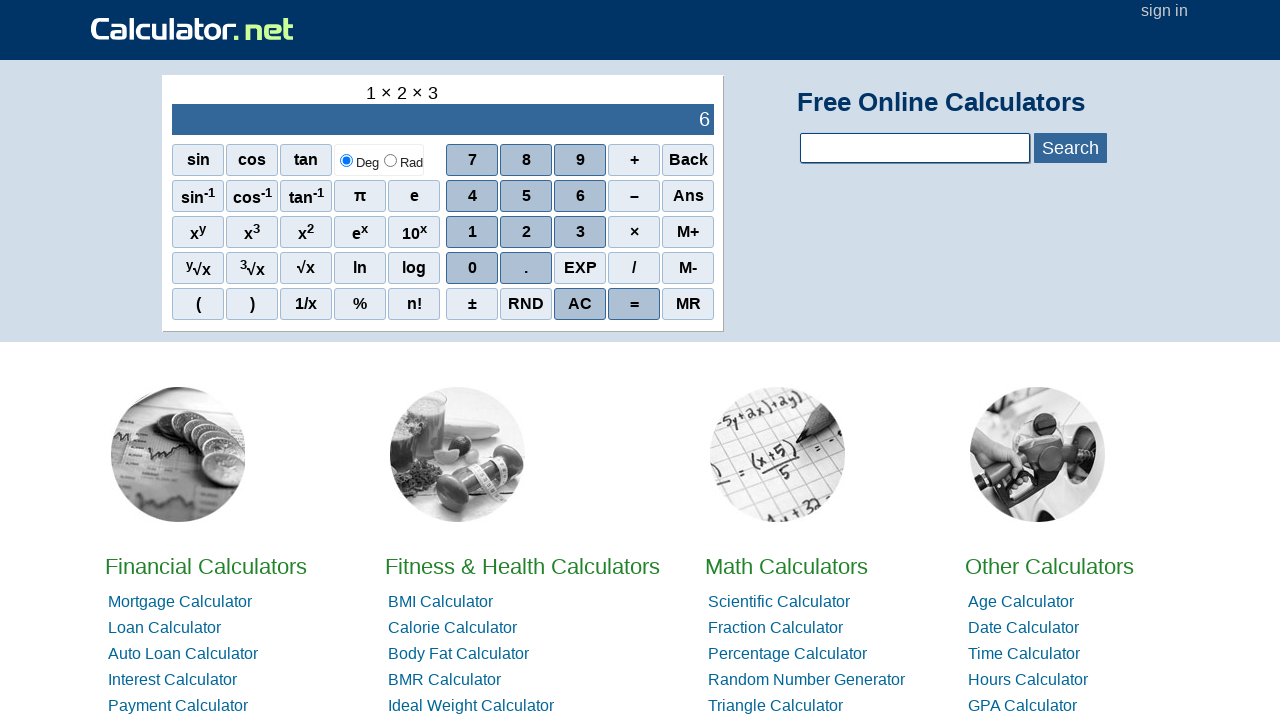

Clicked multiply button after 3 at (634, 232) on xpath=/html[1]/body[1]/div[3]/div[1]/table[1]/tbody[1]/tr[1]/td[1]/table[1]/tbod
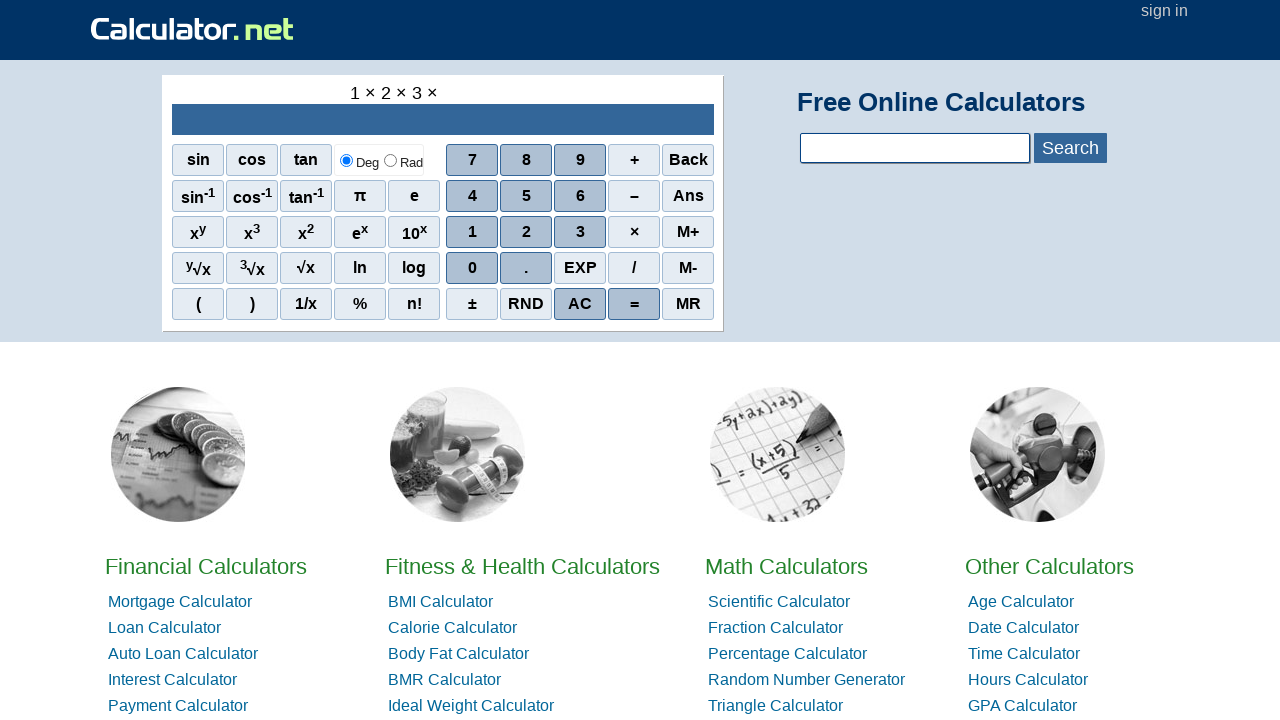

Clicked number button 4 at (472, 196) on xpath=/html[1]/body[1]/div[3]/div[1]/table[1]/tbody[1]/tr[1]/td[1]/table[1]/tbod
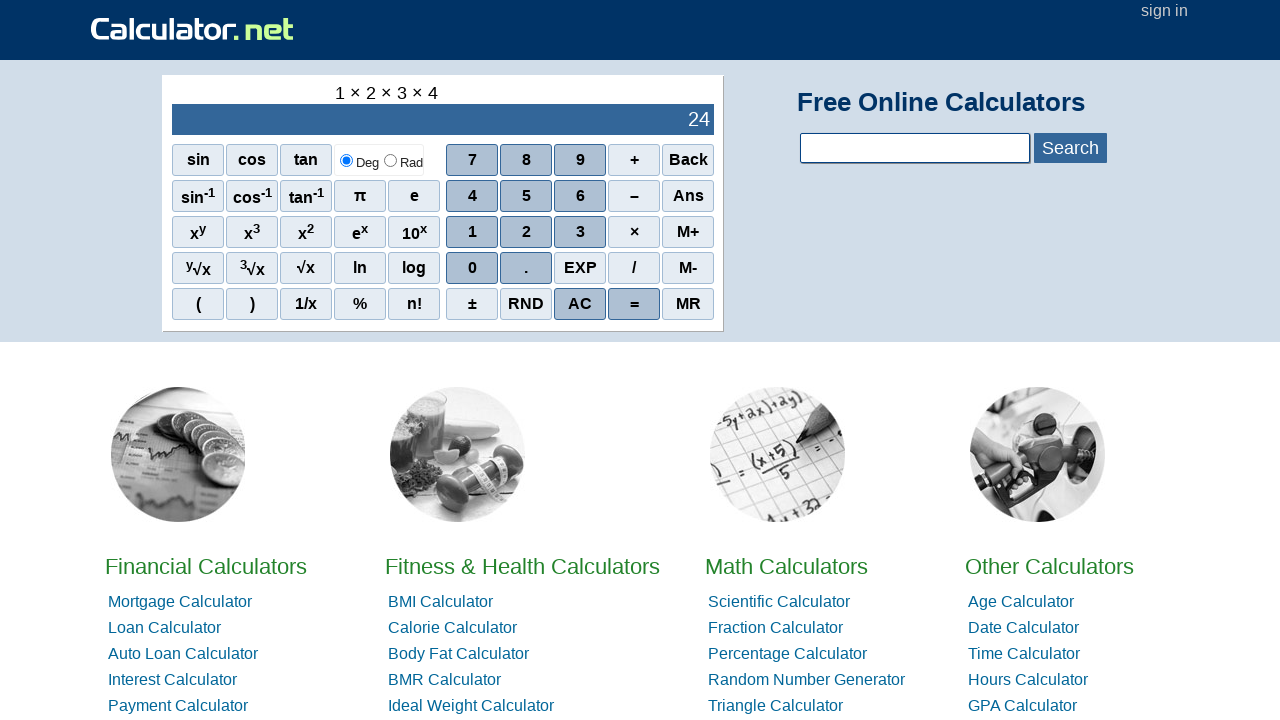

Clicked multiply button after 4 at (634, 232) on xpath=/html[1]/body[1]/div[3]/div[1]/table[1]/tbody[1]/tr[1]/td[1]/table[1]/tbod
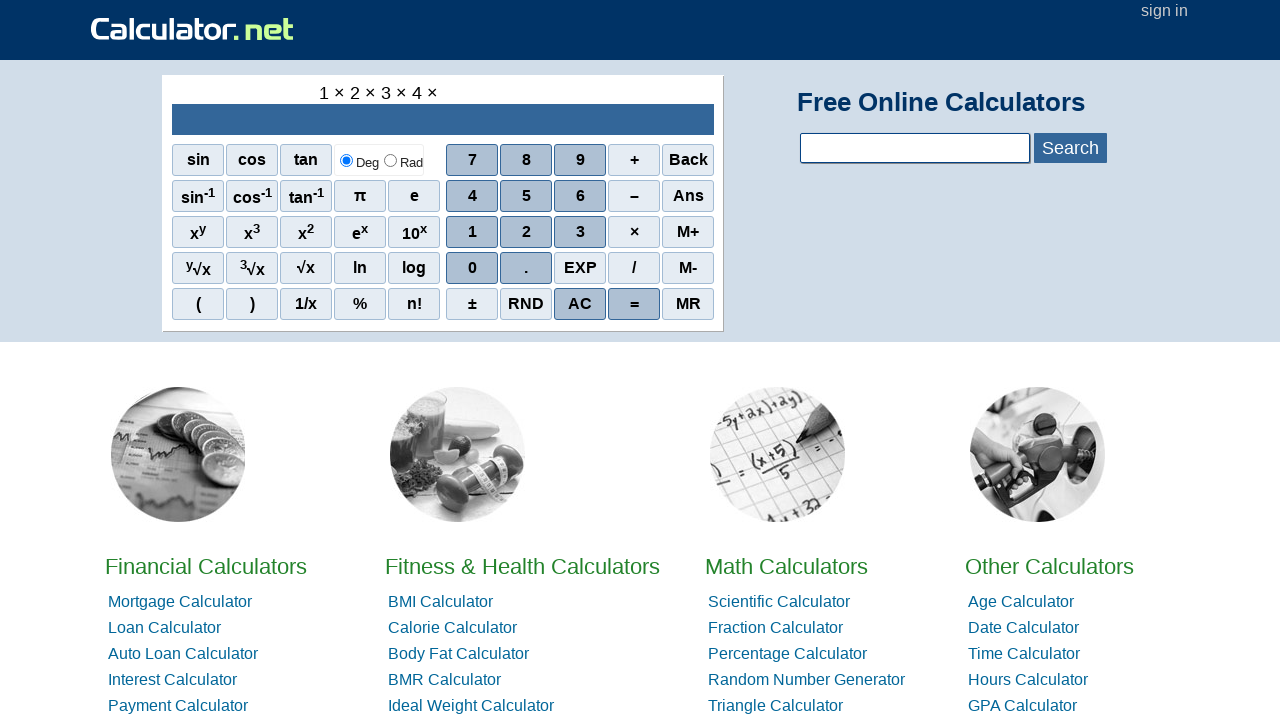

Clicked number button 5 at (526, 196) on xpath=/html[1]/body[1]/div[3]/div[1]/table[1]/tbody[1]/tr[1]/td[1]/table[1]/tbod
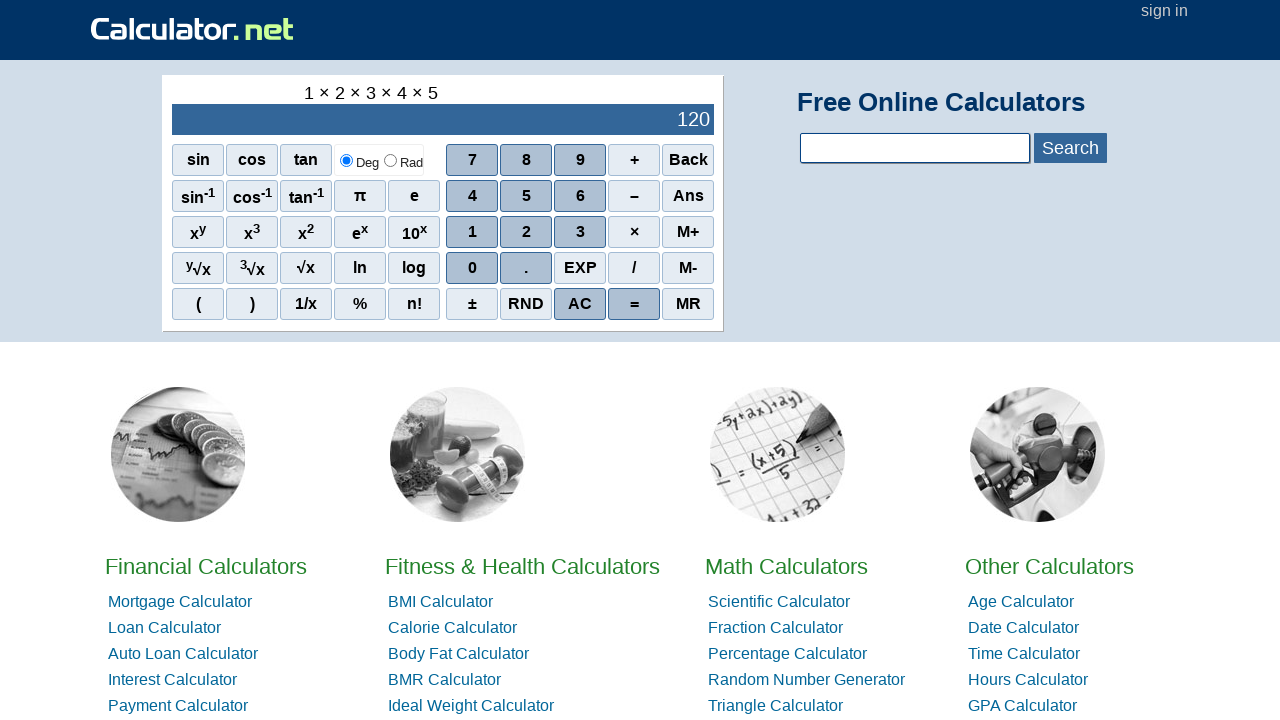

Clicked multiply button after 5 at (634, 232) on xpath=/html[1]/body[1]/div[3]/div[1]/table[1]/tbody[1]/tr[1]/td[1]/table[1]/tbod
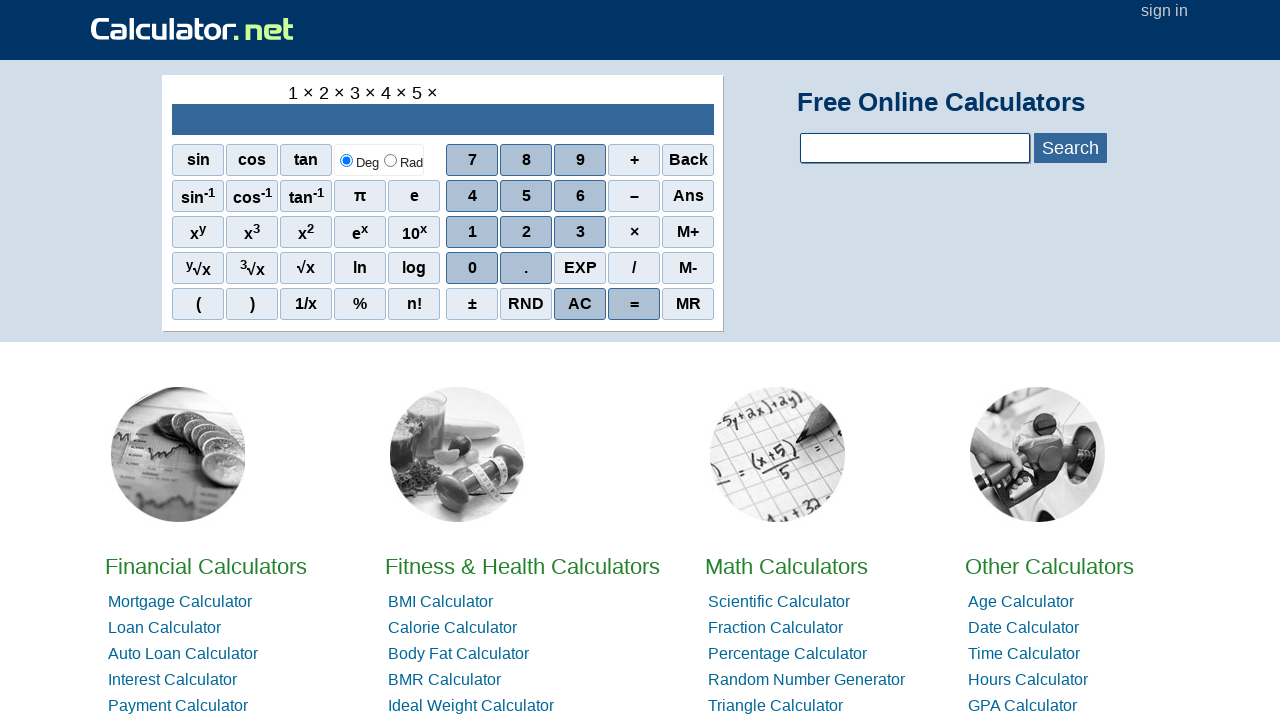

Clicked number button 6 at (580, 196) on xpath=/html[1]/body[1]/div[3]/div[1]/table[1]/tbody[1]/tr[1]/td[1]/table[1]/tbod
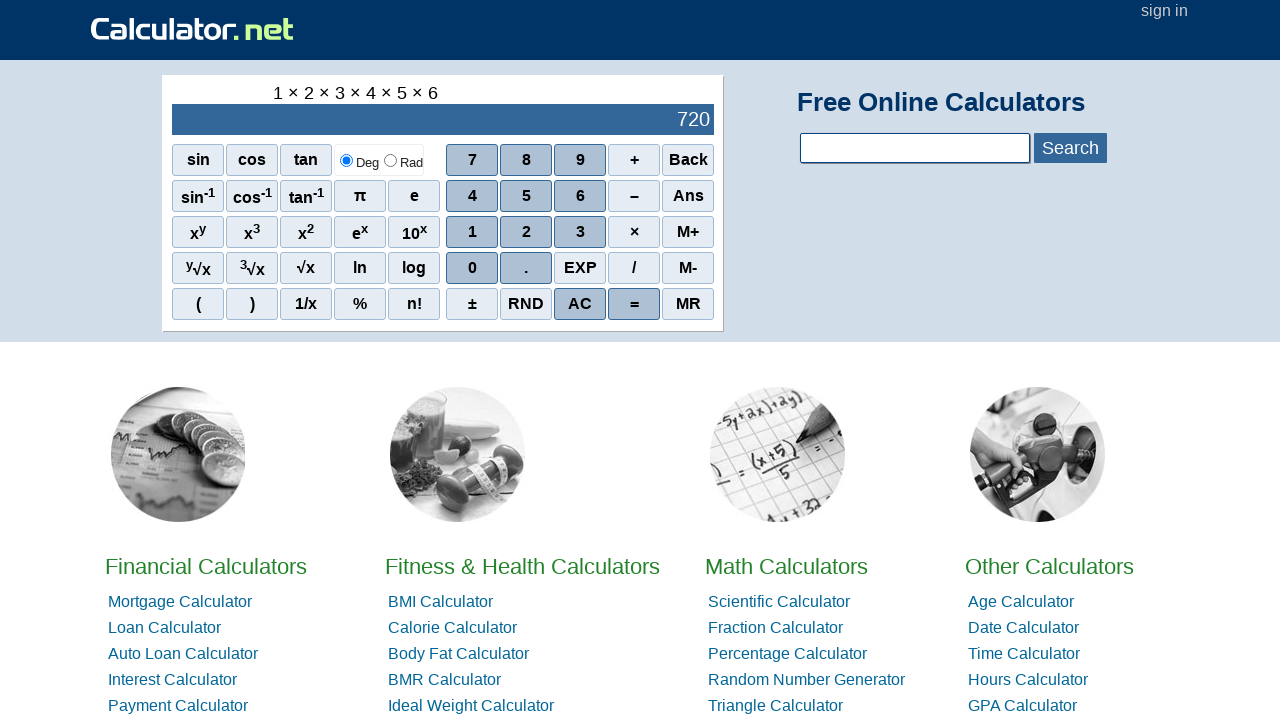

Clicked multiply button after 6 at (634, 232) on xpath=/html[1]/body[1]/div[3]/div[1]/table[1]/tbody[1]/tr[1]/td[1]/table[1]/tbod
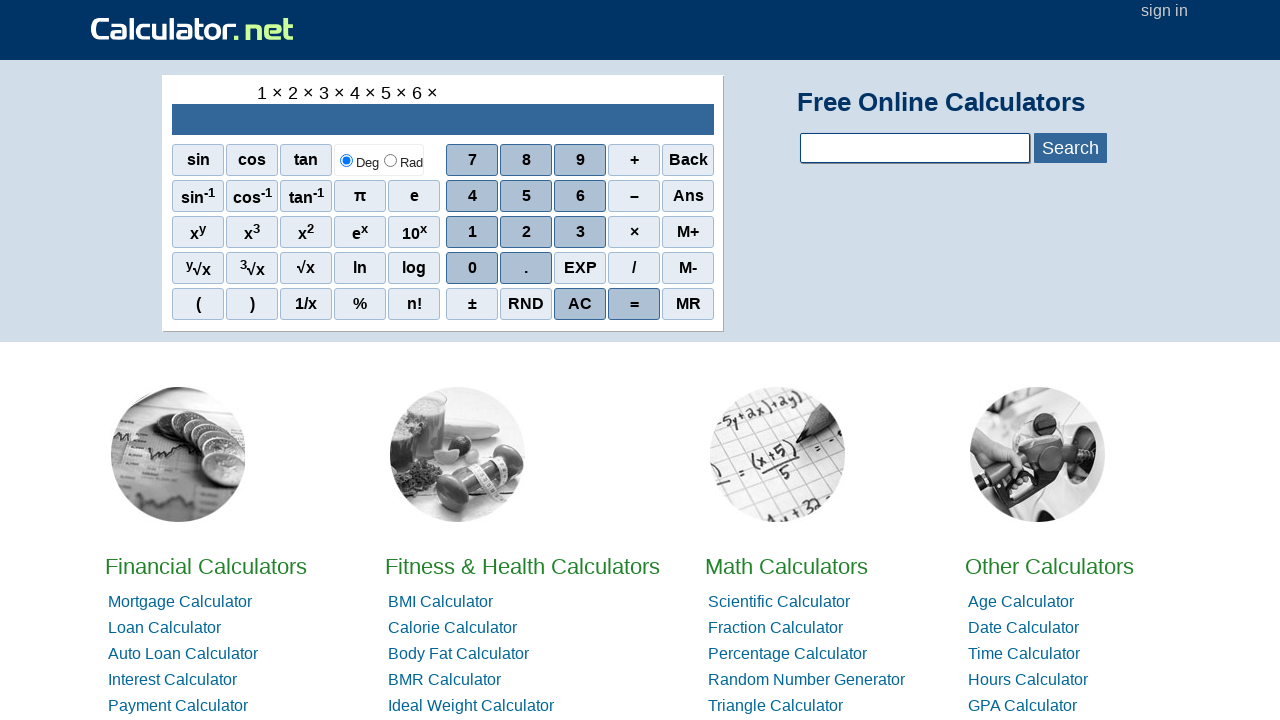

Clicked number button 7 at (472, 160) on xpath=/html[1]/body[1]/div[3]/div[1]/table[1]/tbody[1]/tr[1]/td[1]/table[1]/tbod
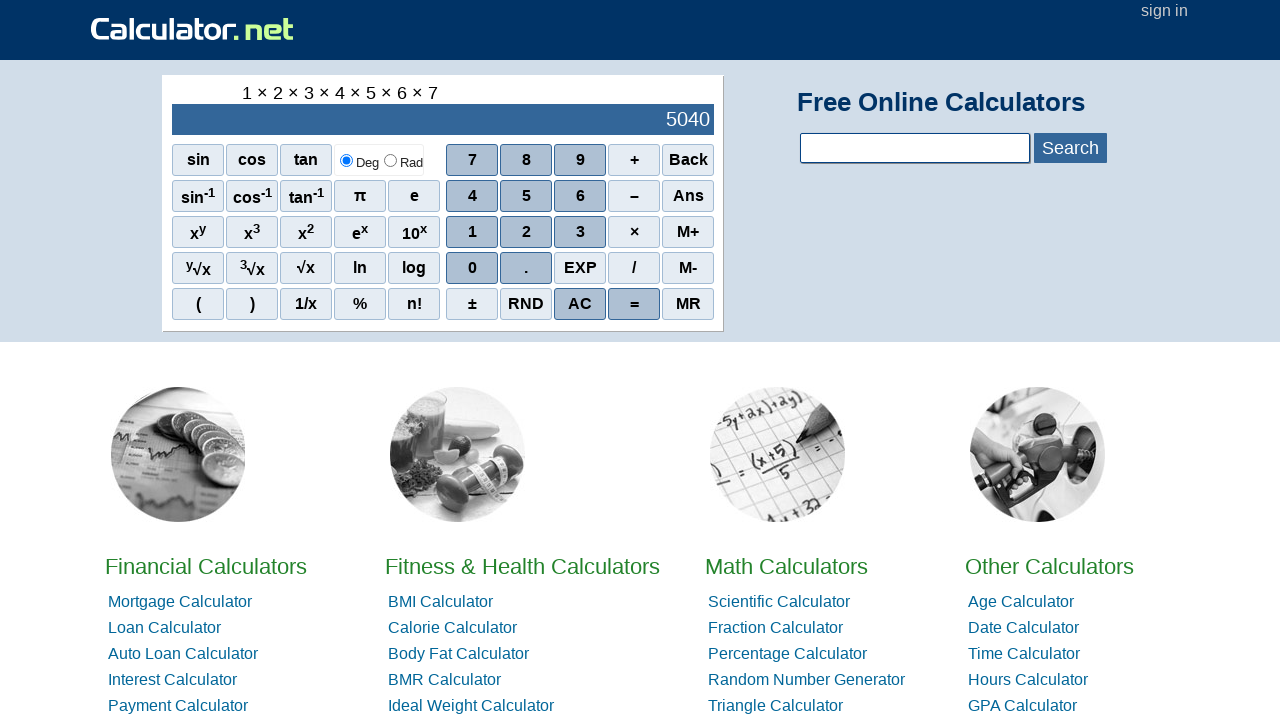

Clicked multiply button after 7 at (634, 232) on xpath=/html[1]/body[1]/div[3]/div[1]/table[1]/tbody[1]/tr[1]/td[1]/table[1]/tbod
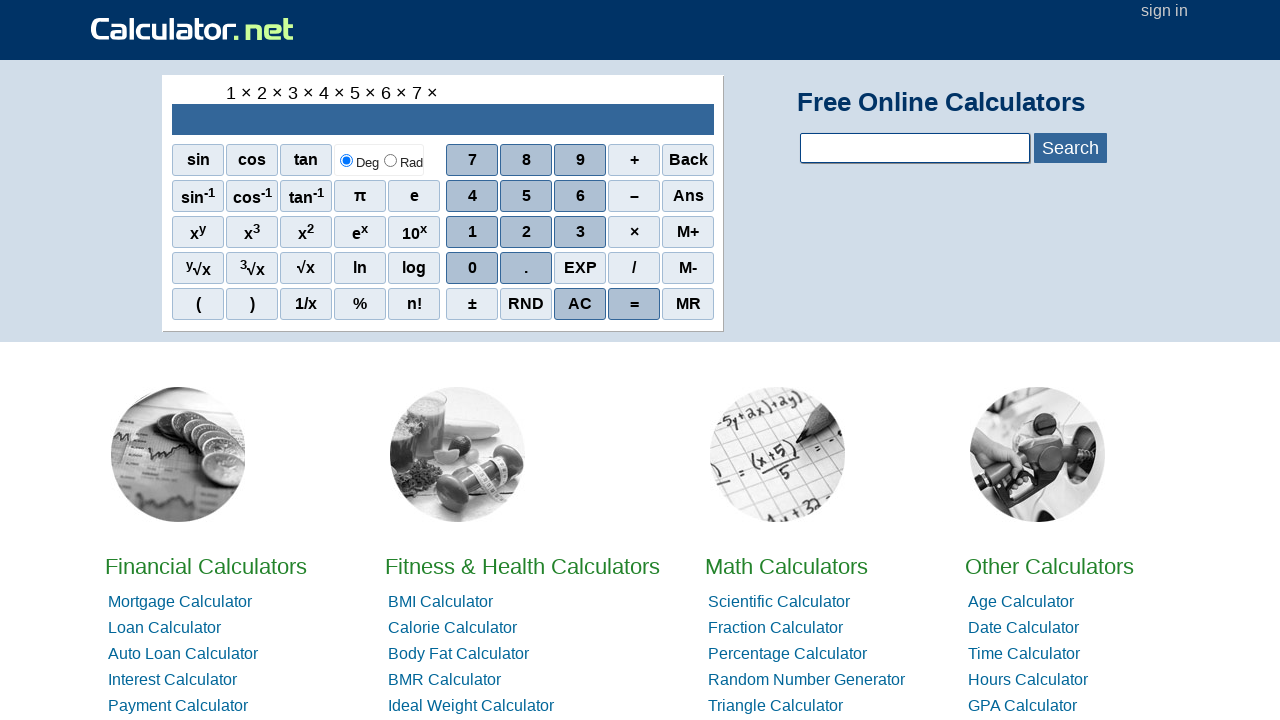

Clicked number button 8 at (526, 160) on xpath=/html[1]/body[1]/div[3]/div[1]/table[1]/tbody[1]/tr[1]/td[1]/table[1]/tbod
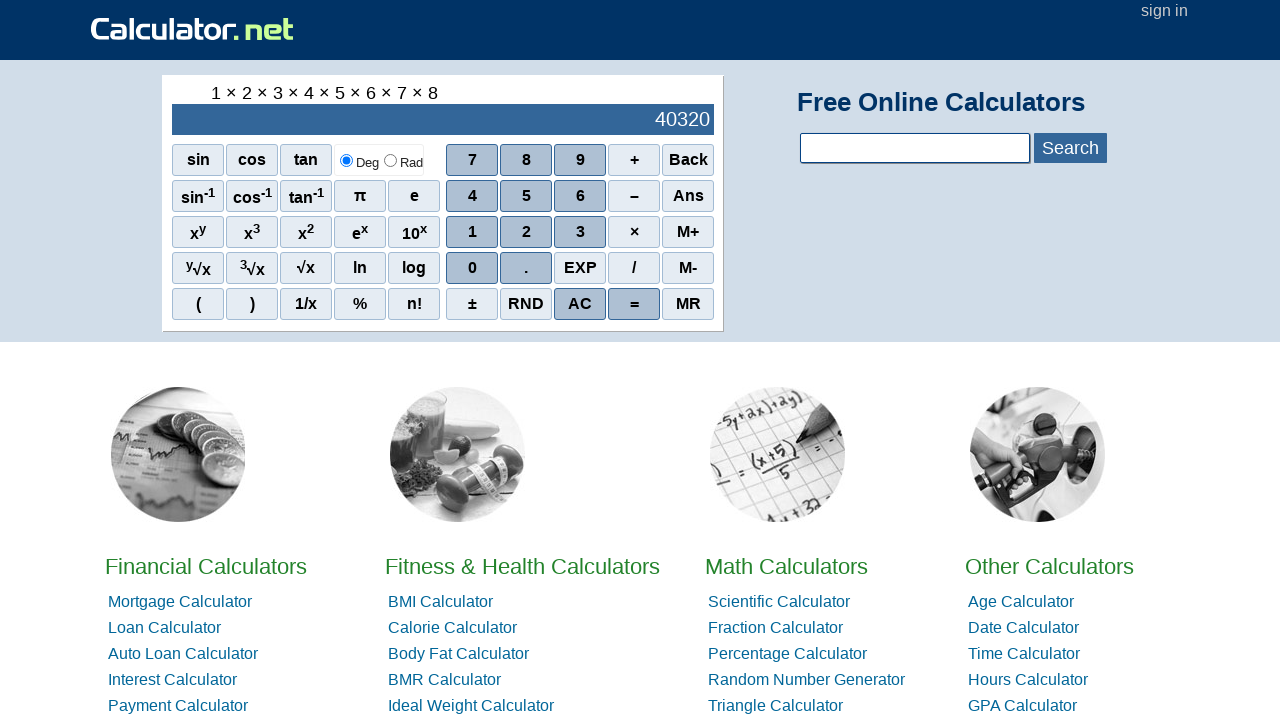

Clicked multiply button after 8 at (634, 232) on xpath=/html[1]/body[1]/div[3]/div[1]/table[1]/tbody[1]/tr[1]/td[1]/table[1]/tbod
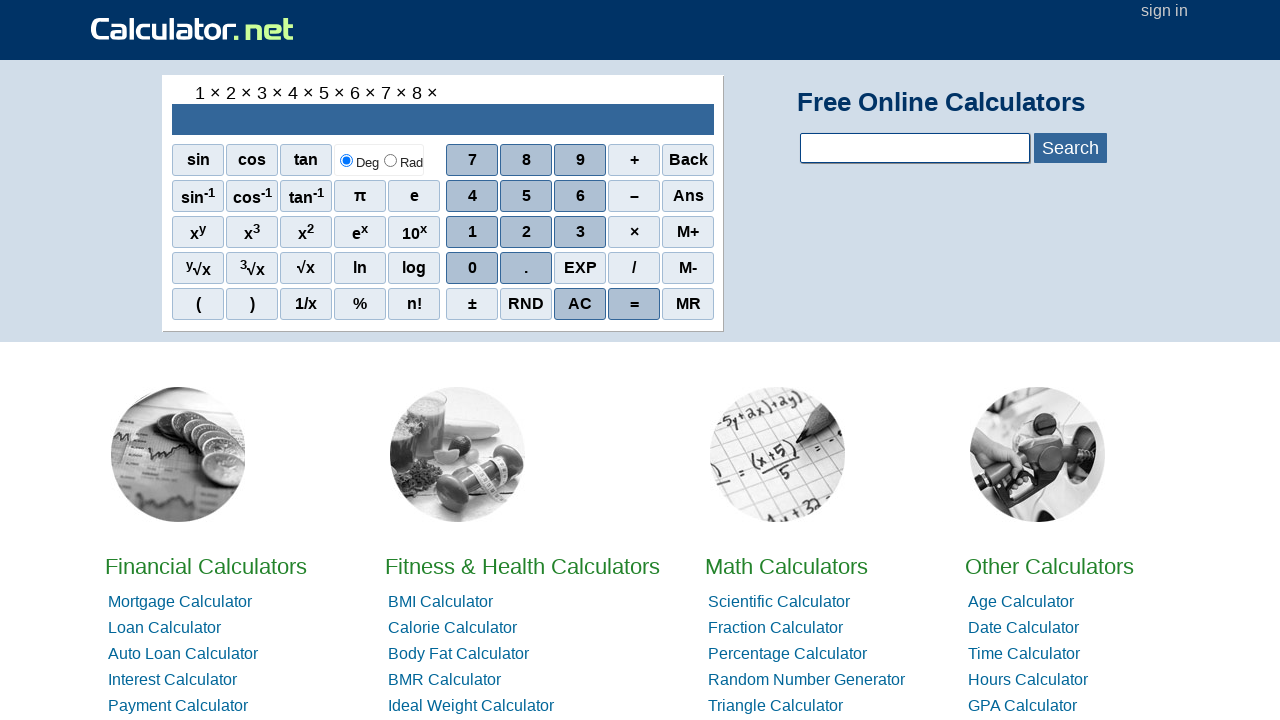

Clicked number button 9 at (580, 160) on xpath=/html[1]/body[1]/div[3]/div[1]/table[1]/tbody[1]/tr[1]/td[1]/table[1]/tbod
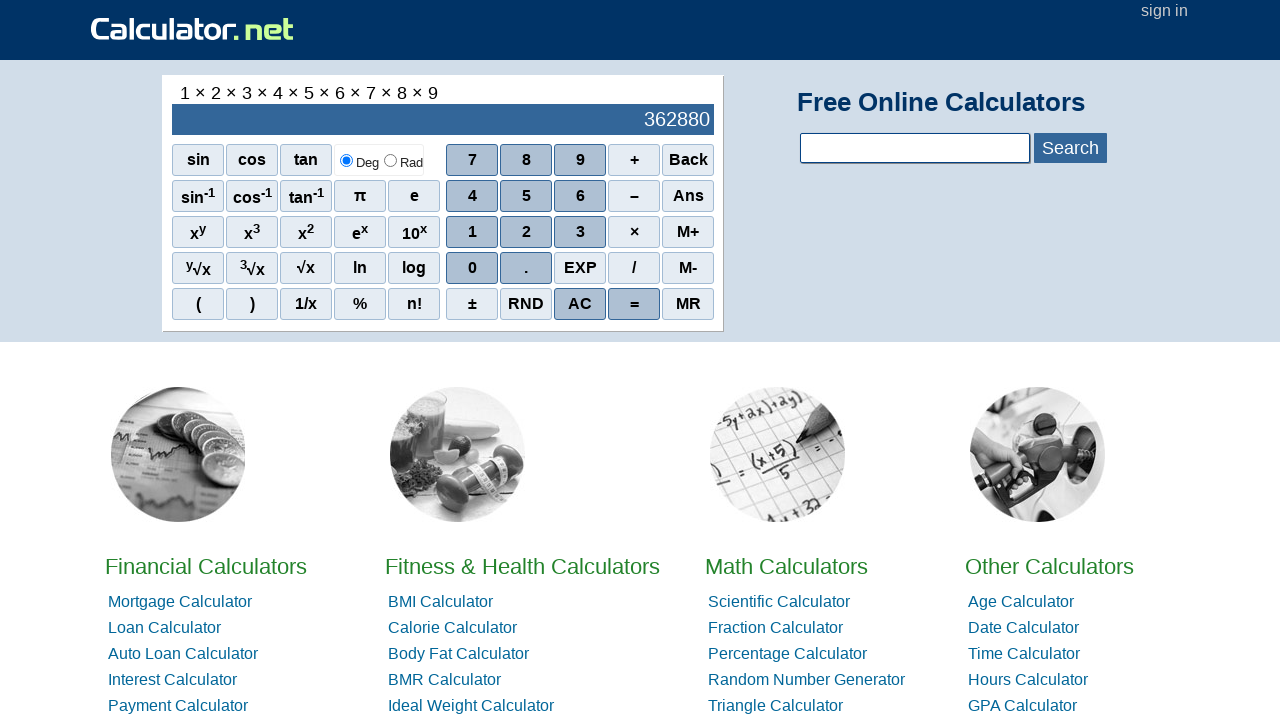

Waited for and verified output display is visible
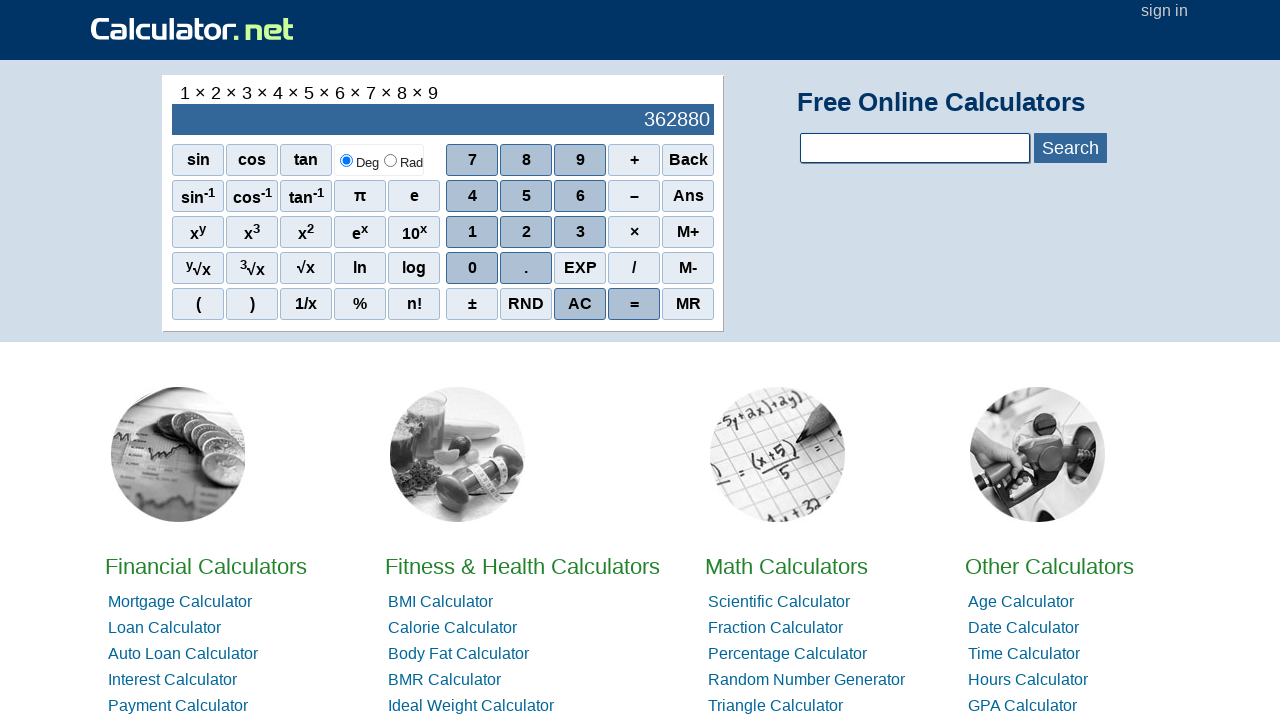

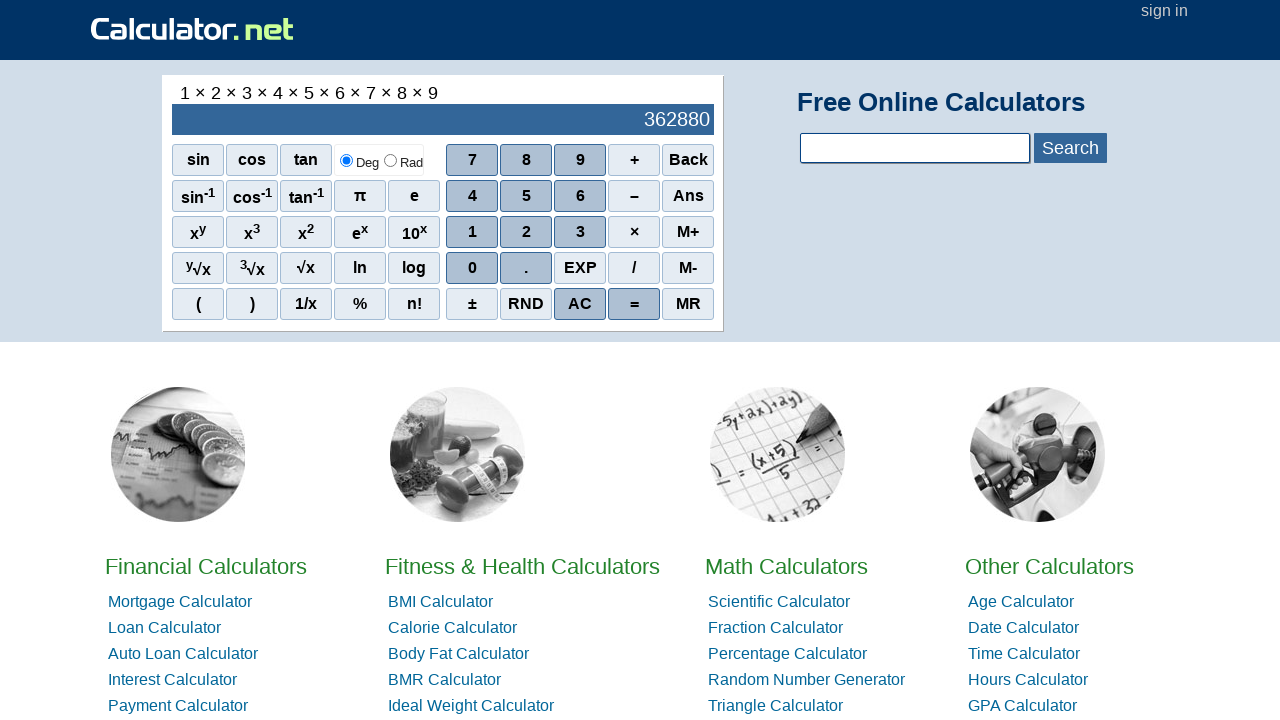